Tests page scrolling functionality by scrolling down the Selenium downloads page and then scrolling back up

Starting URL: https://www.selenium.dev/downloads/

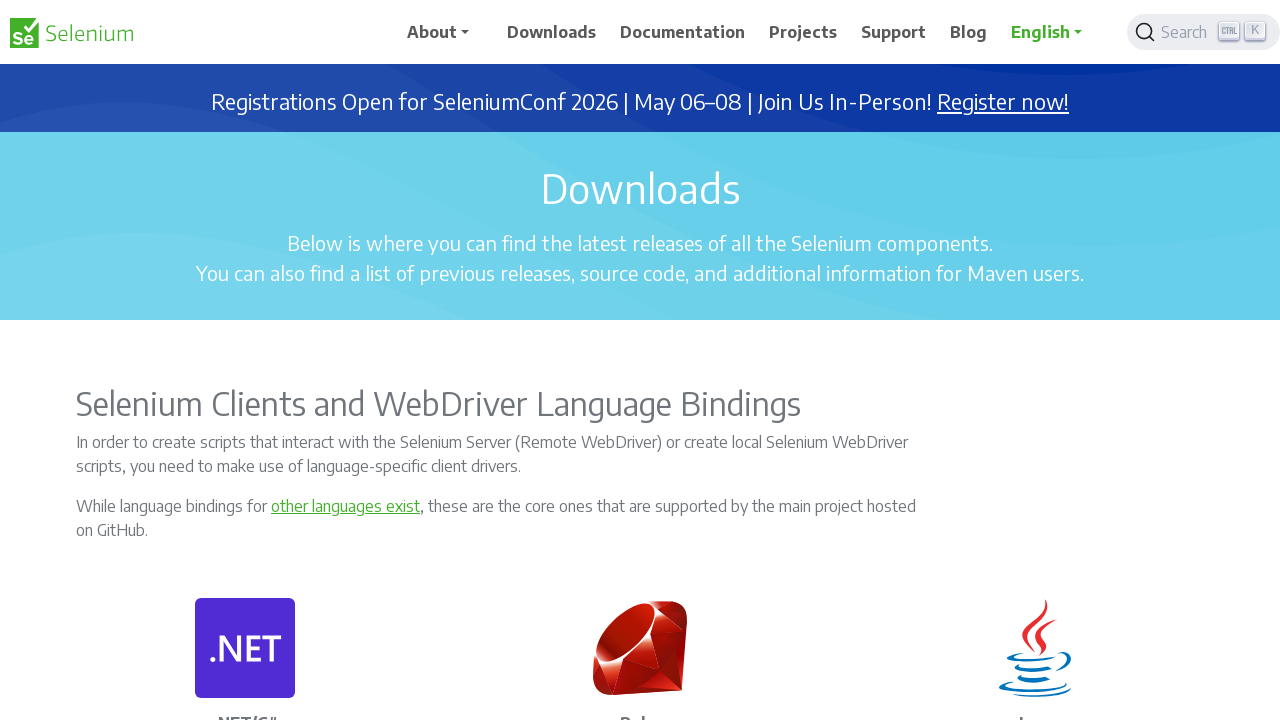

Scrolled down the Selenium downloads page by 5000 pixels
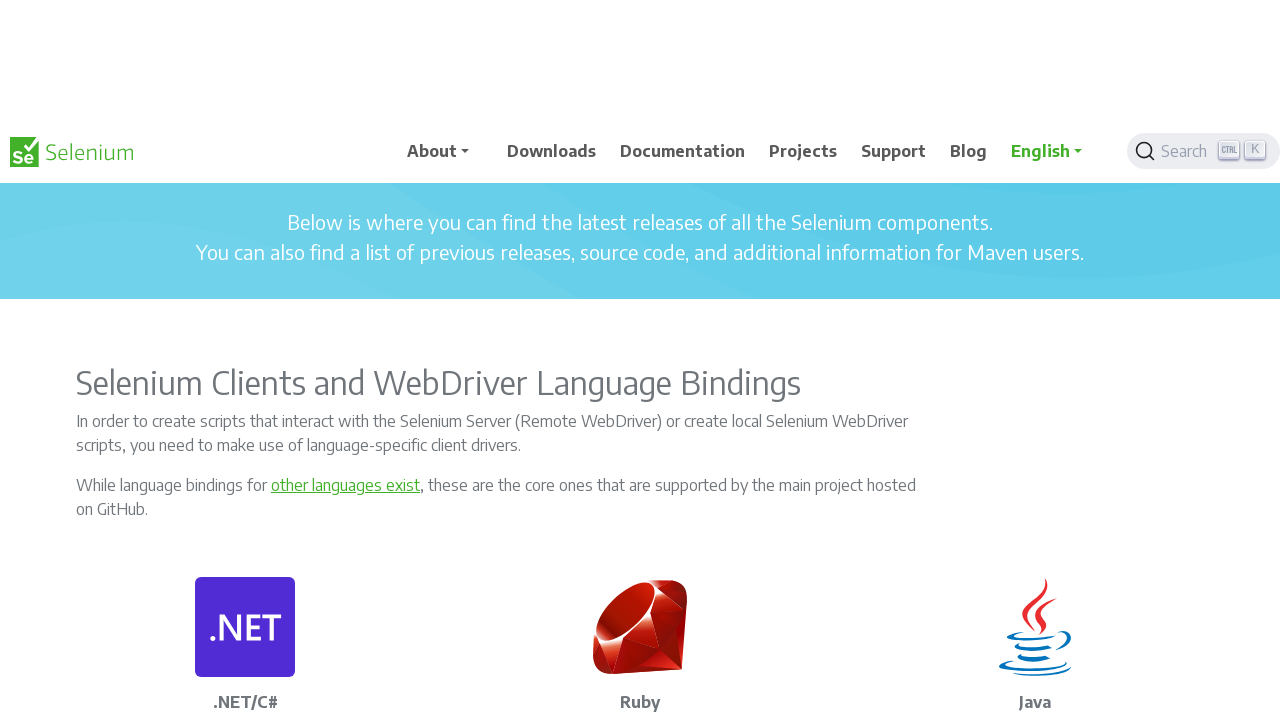

Waited 1 second for scroll to complete
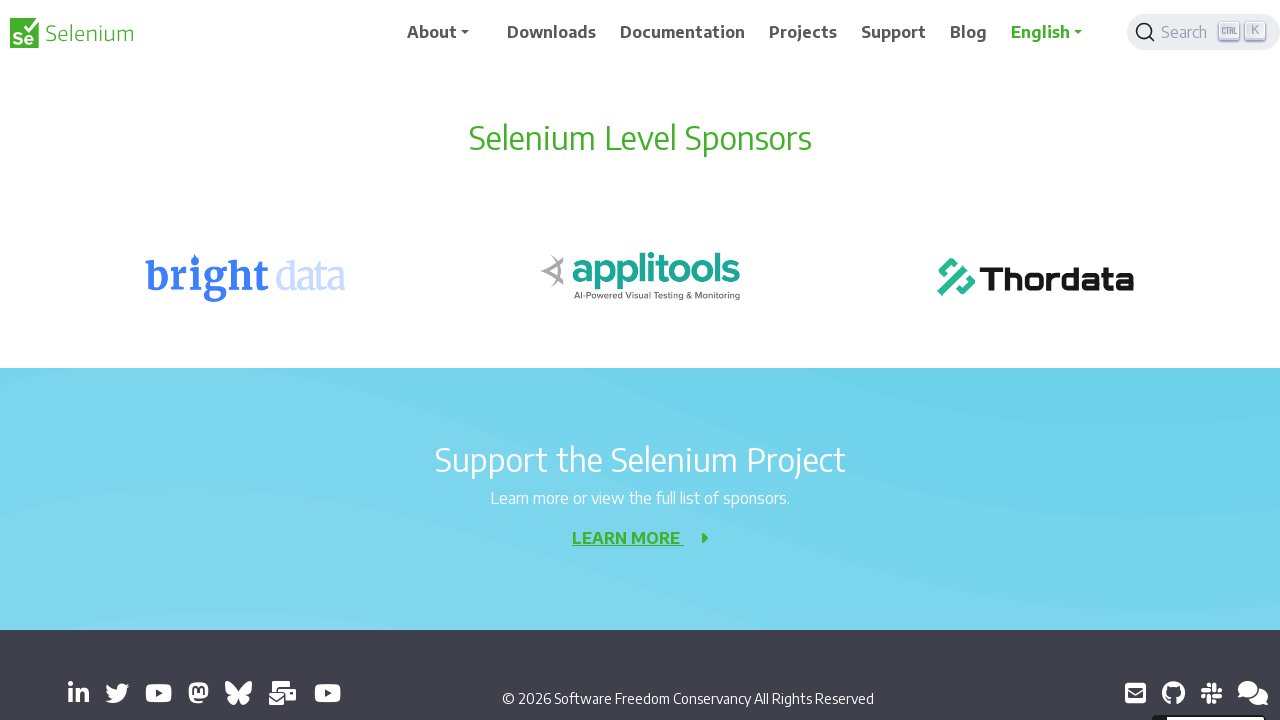

Scrolled back up the page by 2000 pixels
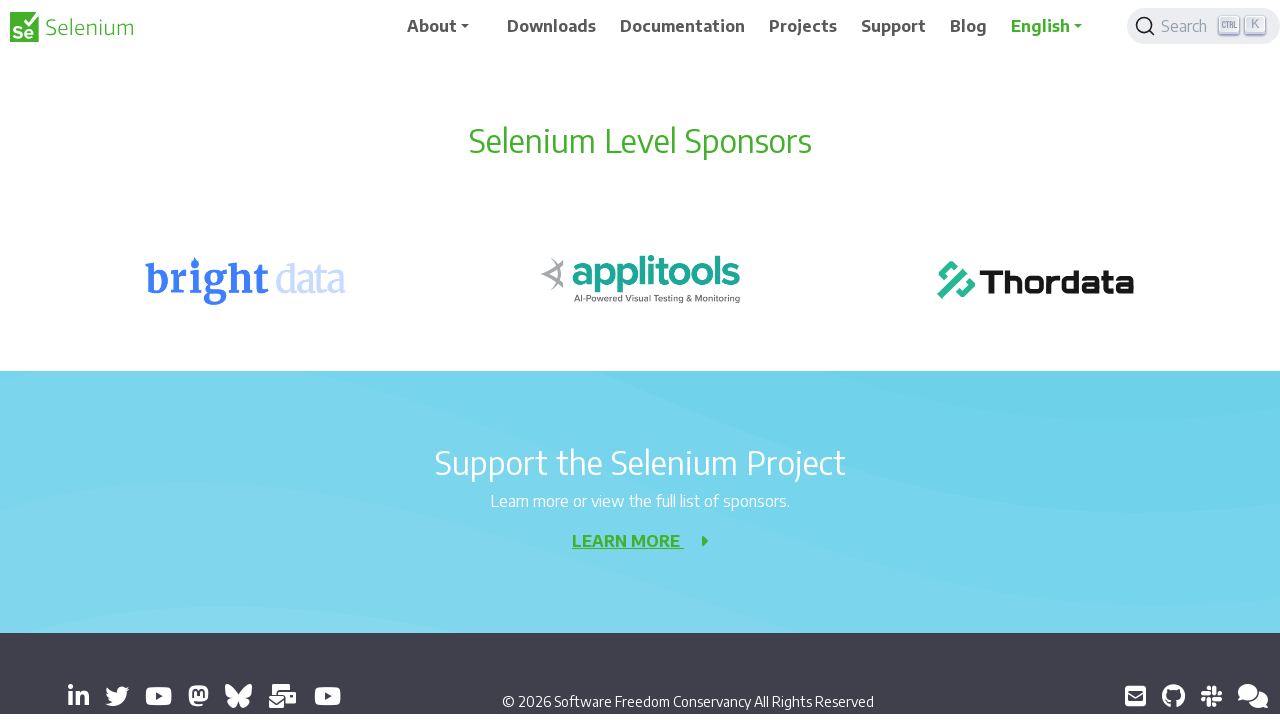

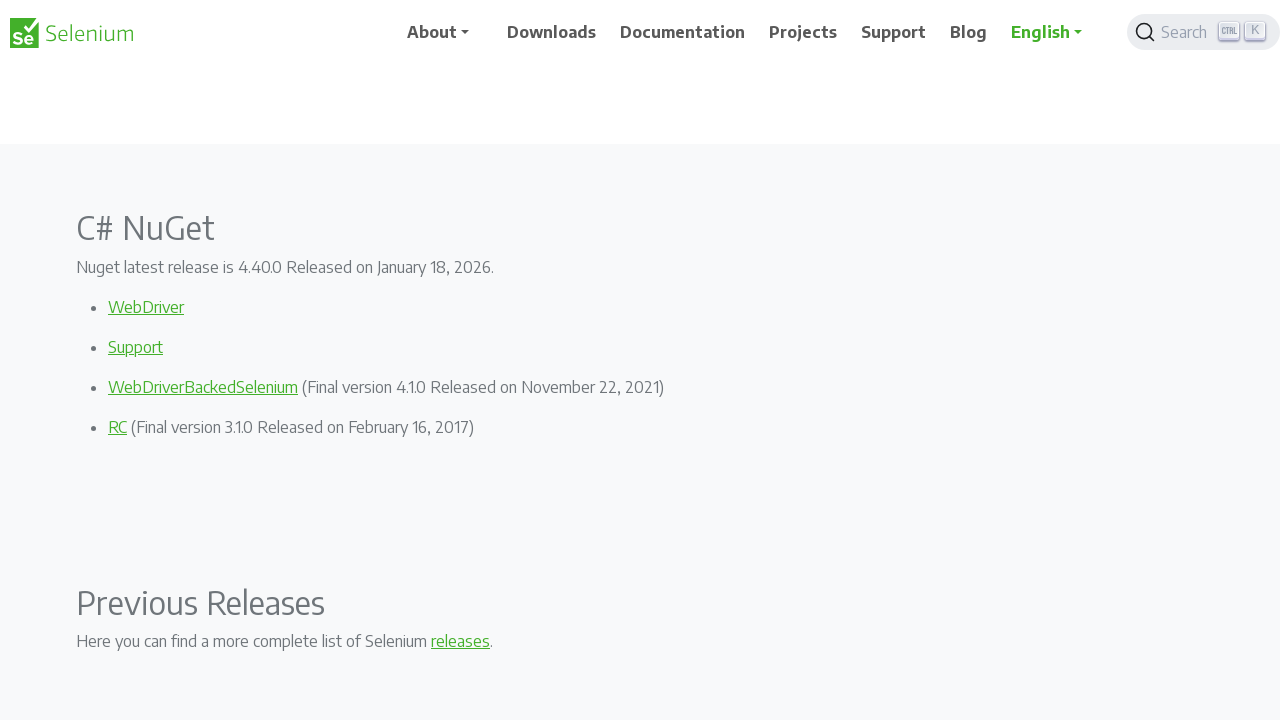